Navigates to Zoom homepage and verifies the Sign In link is visible, confirming the page loaded correctly.

Starting URL: https://www.zoom.com/

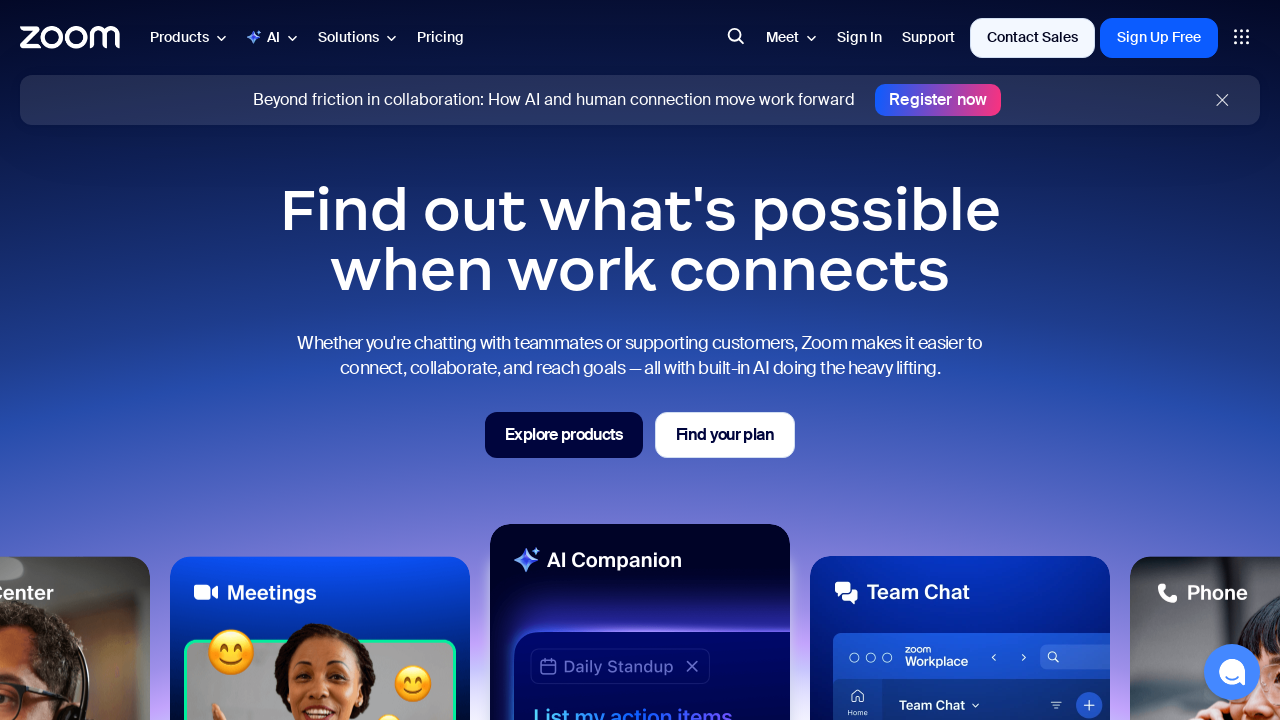

Navigated to Zoom homepage
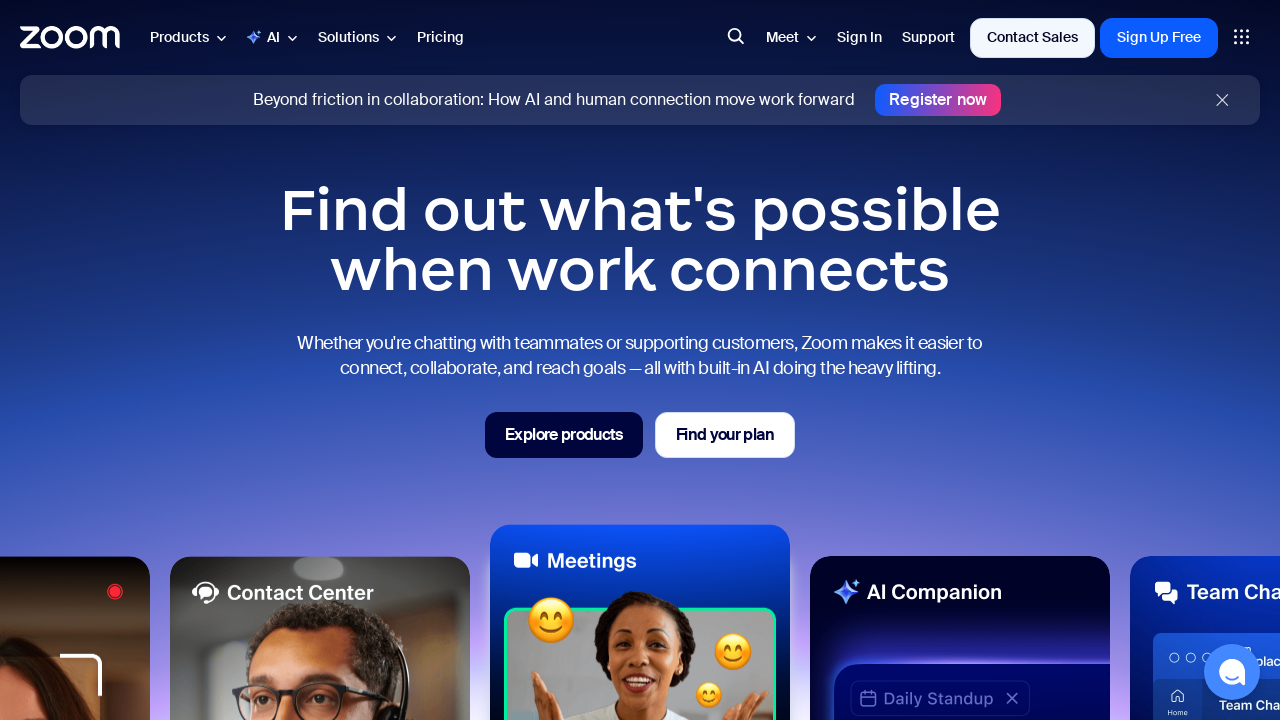

Sign In link is visible on the page
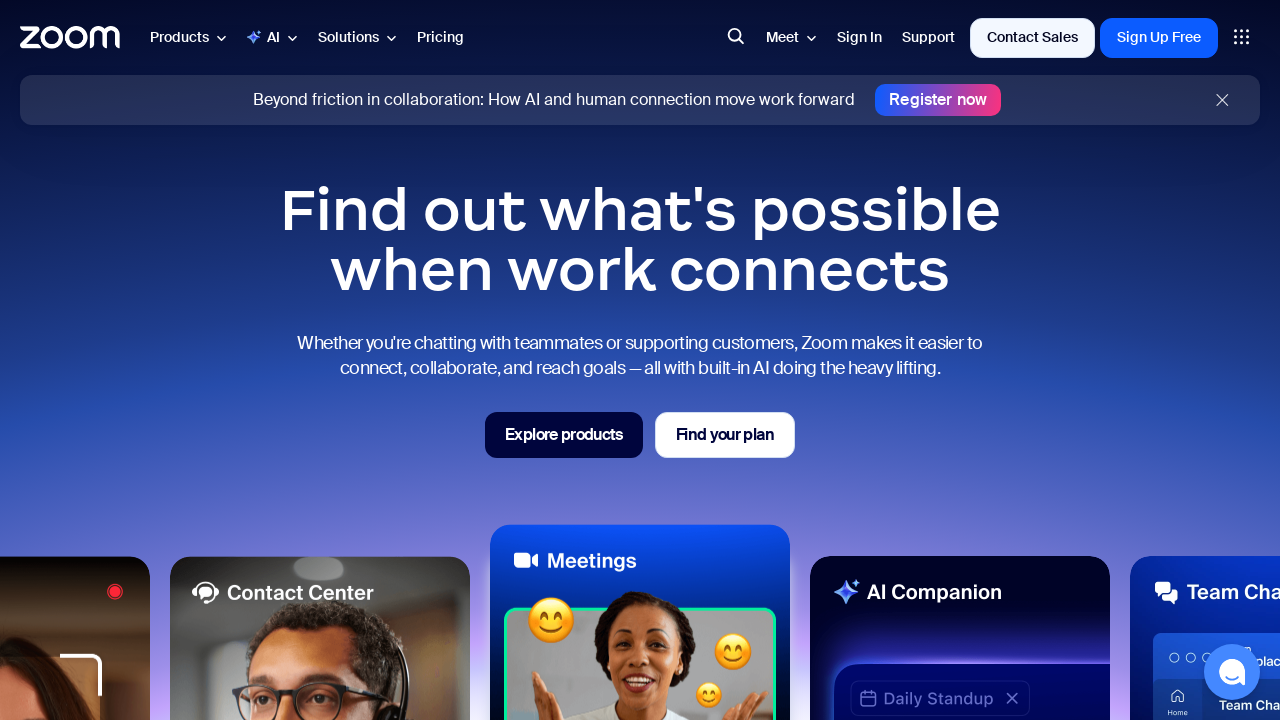

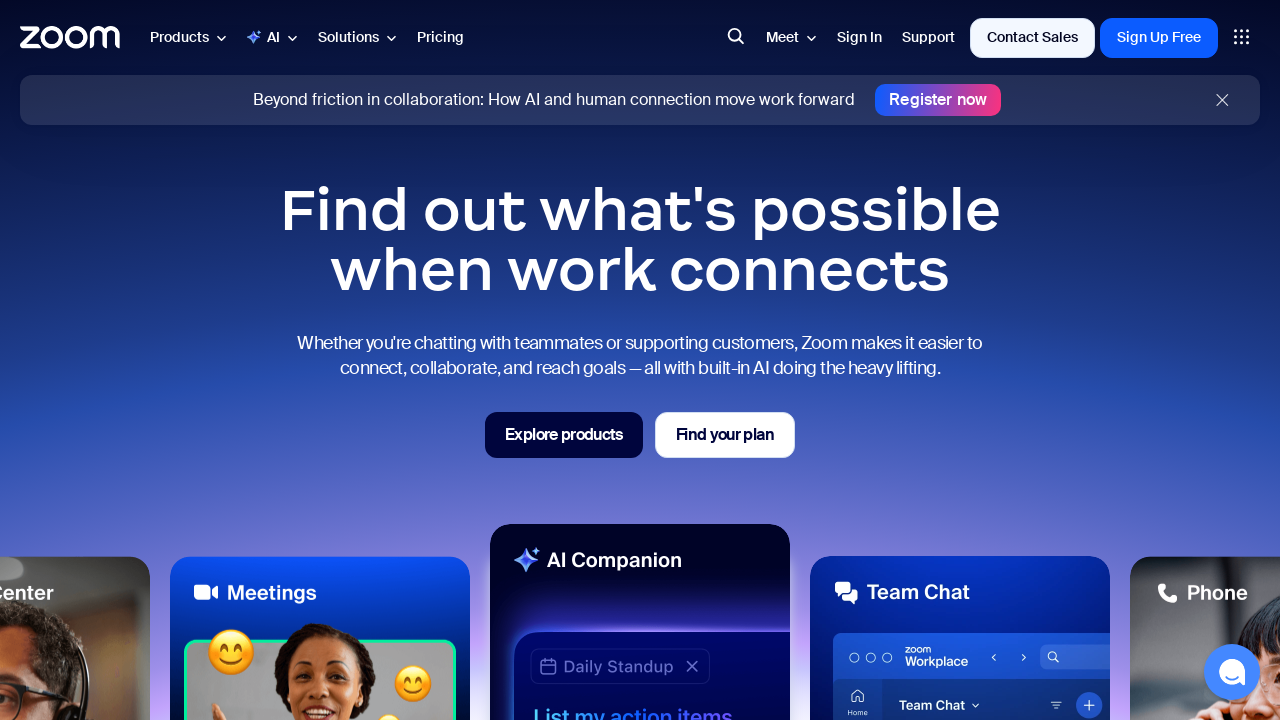